Tests filtering to display only completed items by clicking the Completed link

Starting URL: https://demo.playwright.dev/todomvc

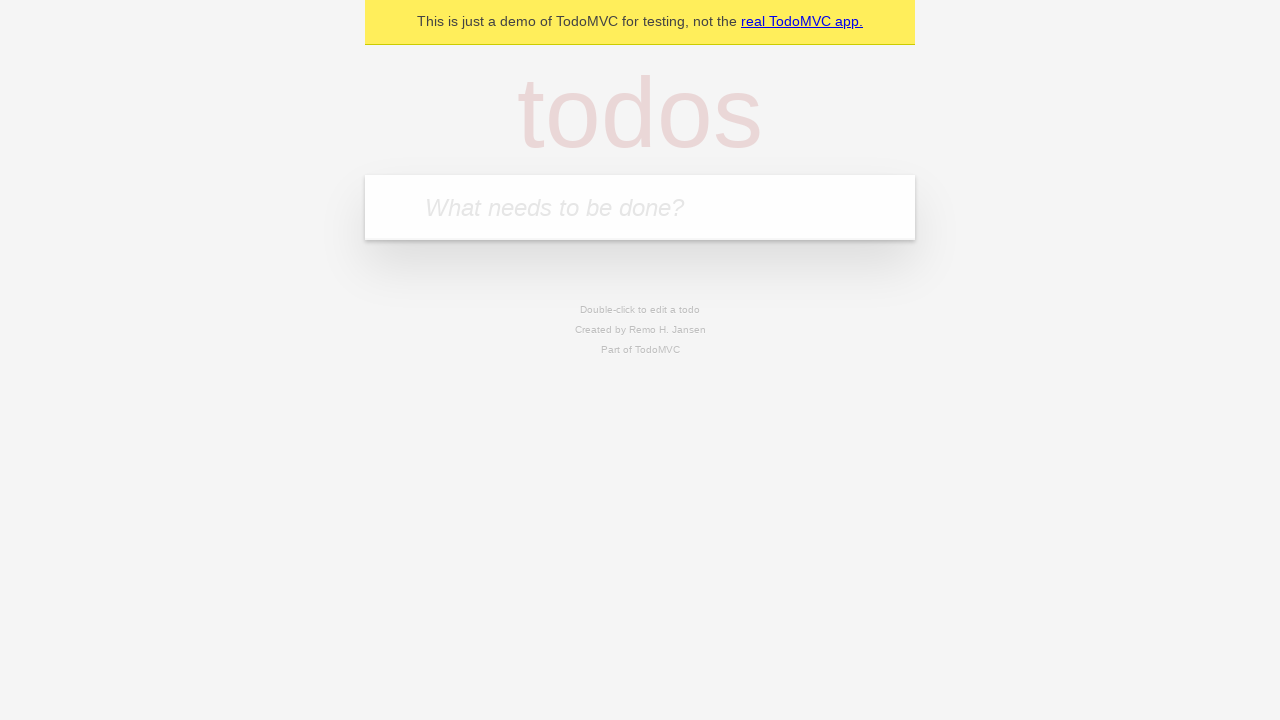

Filled todo input with 'buy some cheese' on internal:attr=[placeholder="What needs to be done?"i]
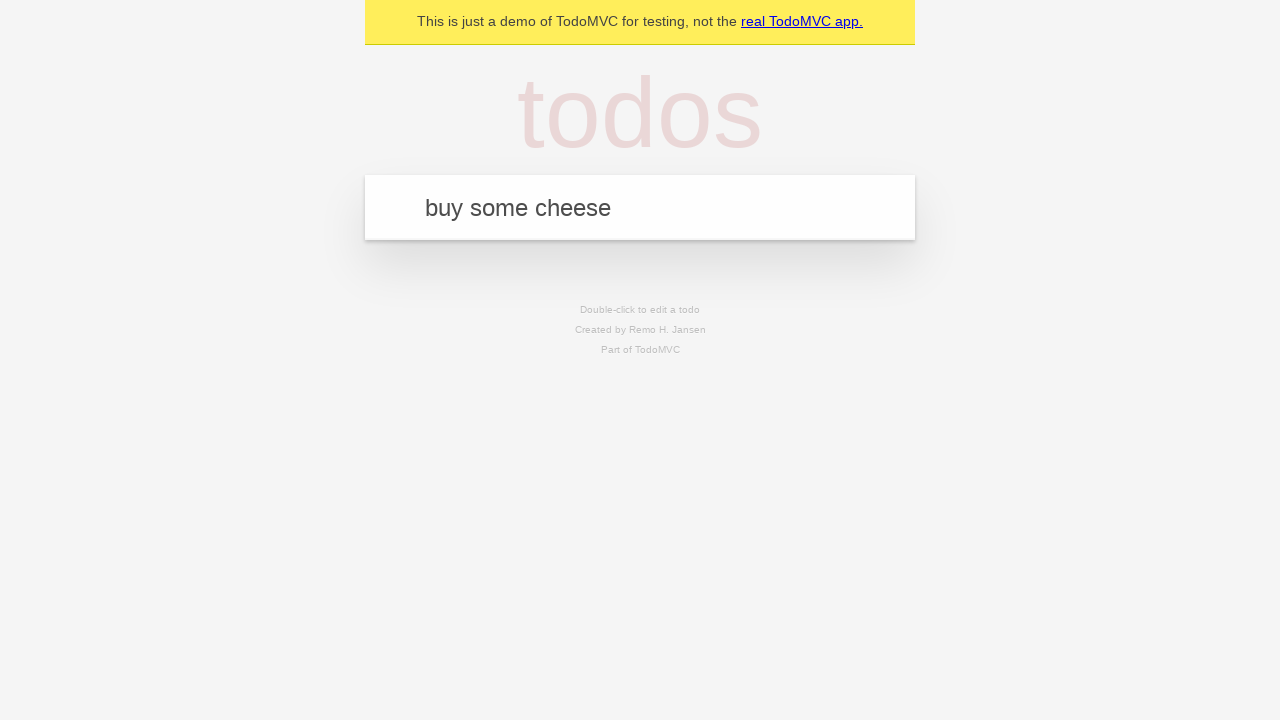

Pressed Enter to add first todo on internal:attr=[placeholder="What needs to be done?"i]
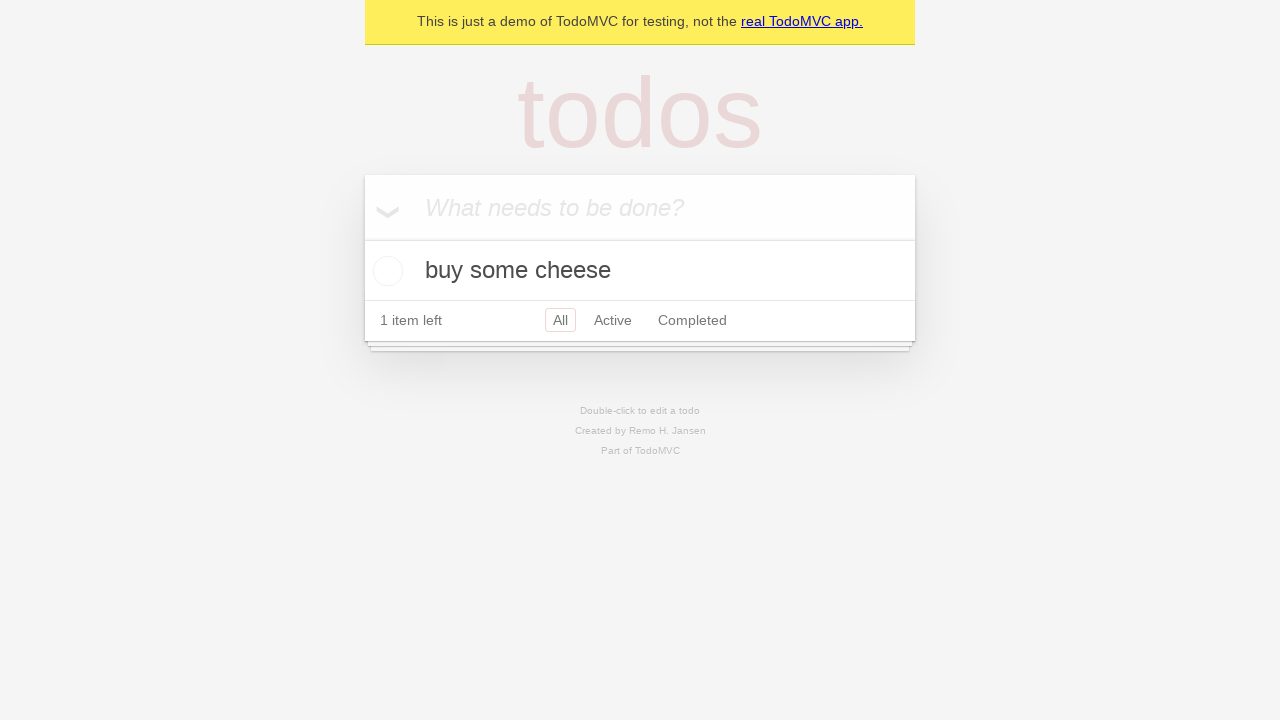

Filled todo input with 'feed the cat' on internal:attr=[placeholder="What needs to be done?"i]
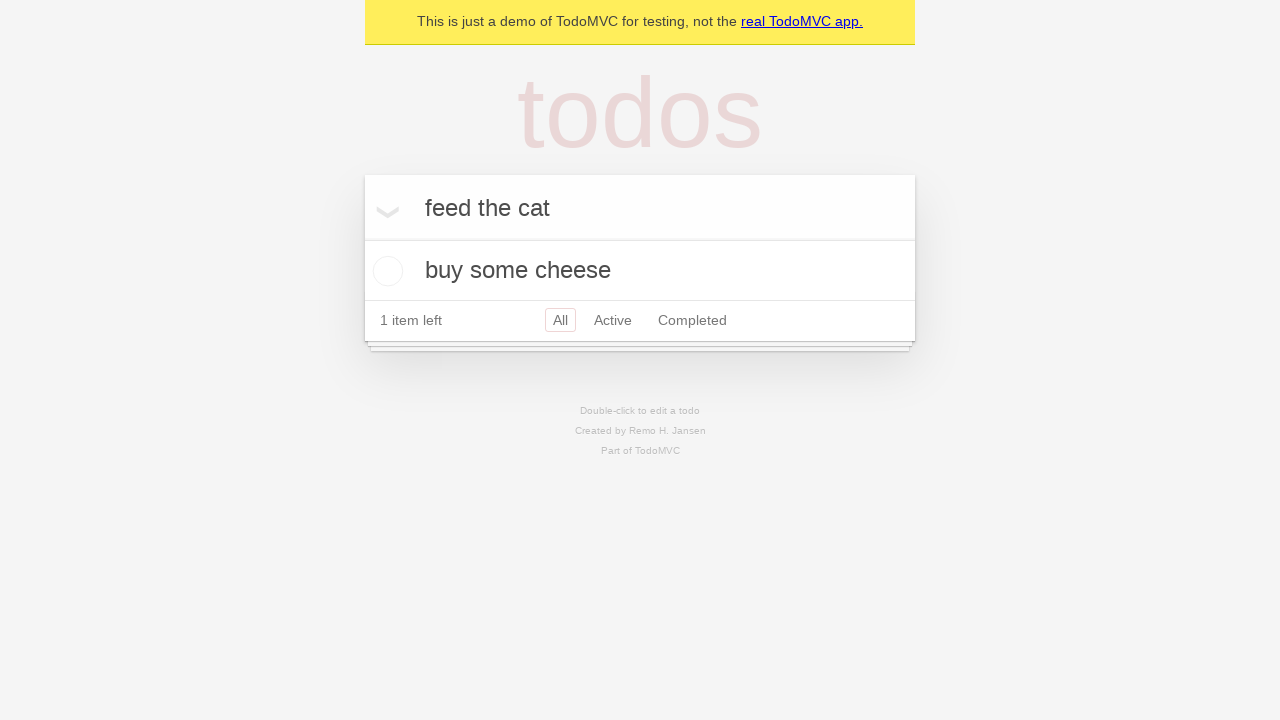

Pressed Enter to add second todo on internal:attr=[placeholder="What needs to be done?"i]
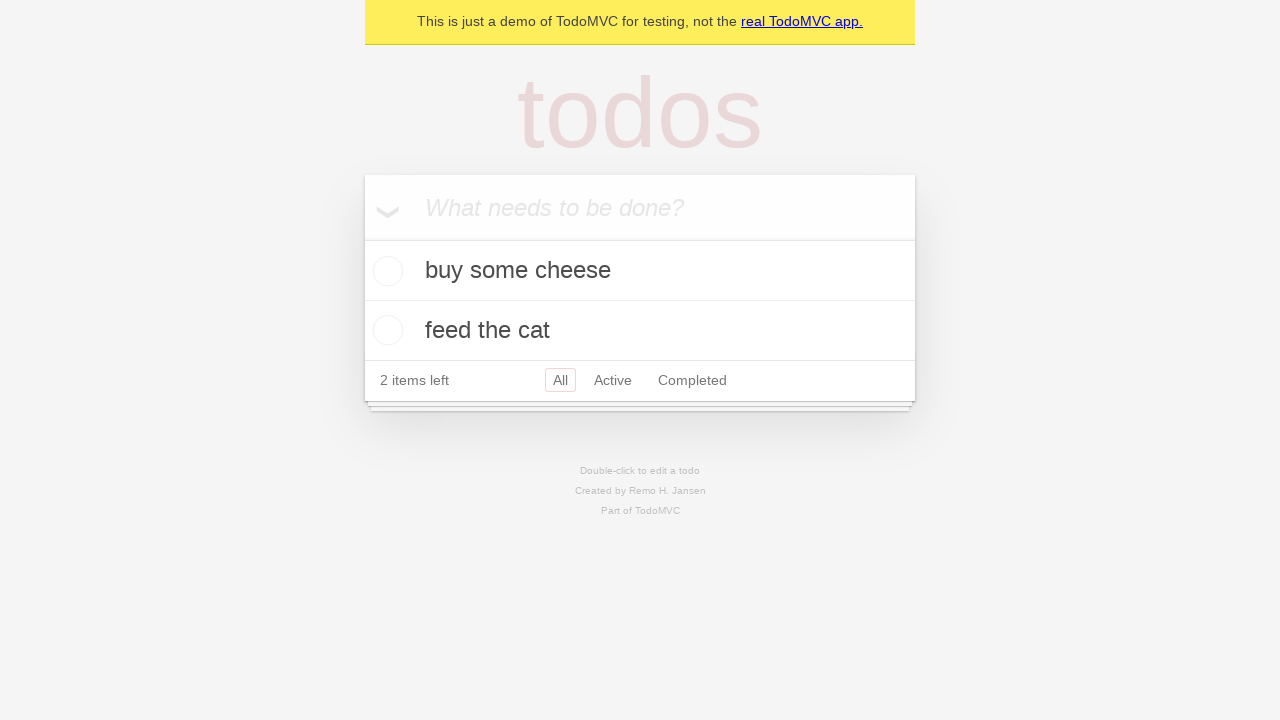

Filled todo input with 'book a doctors appointment' on internal:attr=[placeholder="What needs to be done?"i]
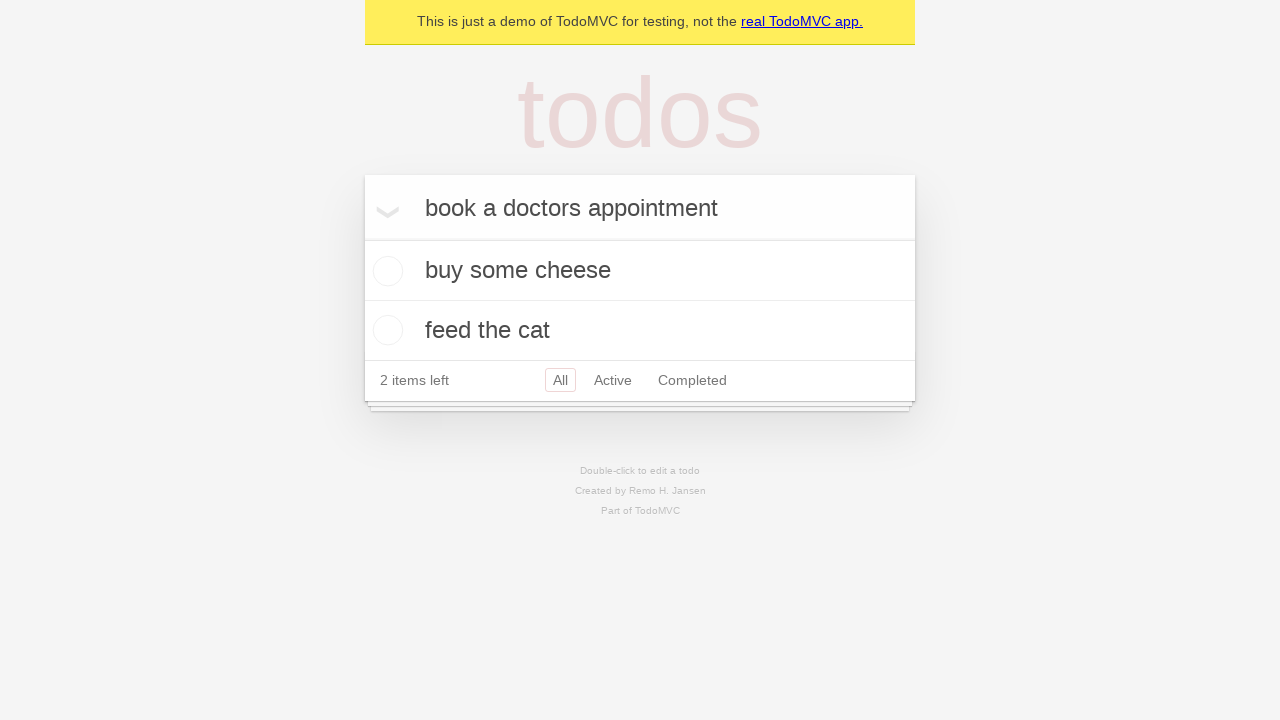

Pressed Enter to add third todo on internal:attr=[placeholder="What needs to be done?"i]
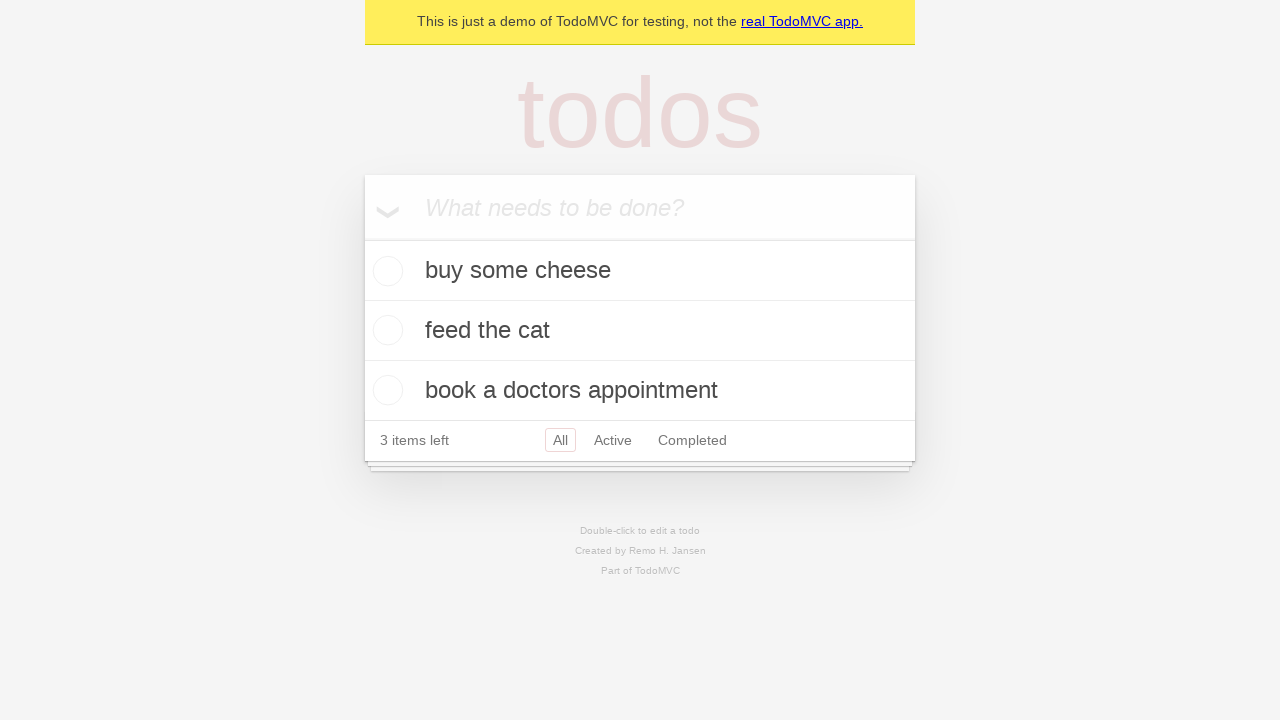

Checked the second todo item 'feed the cat' at (385, 330) on internal:testid=[data-testid="todo-item"s] >> nth=1 >> internal:role=checkbox
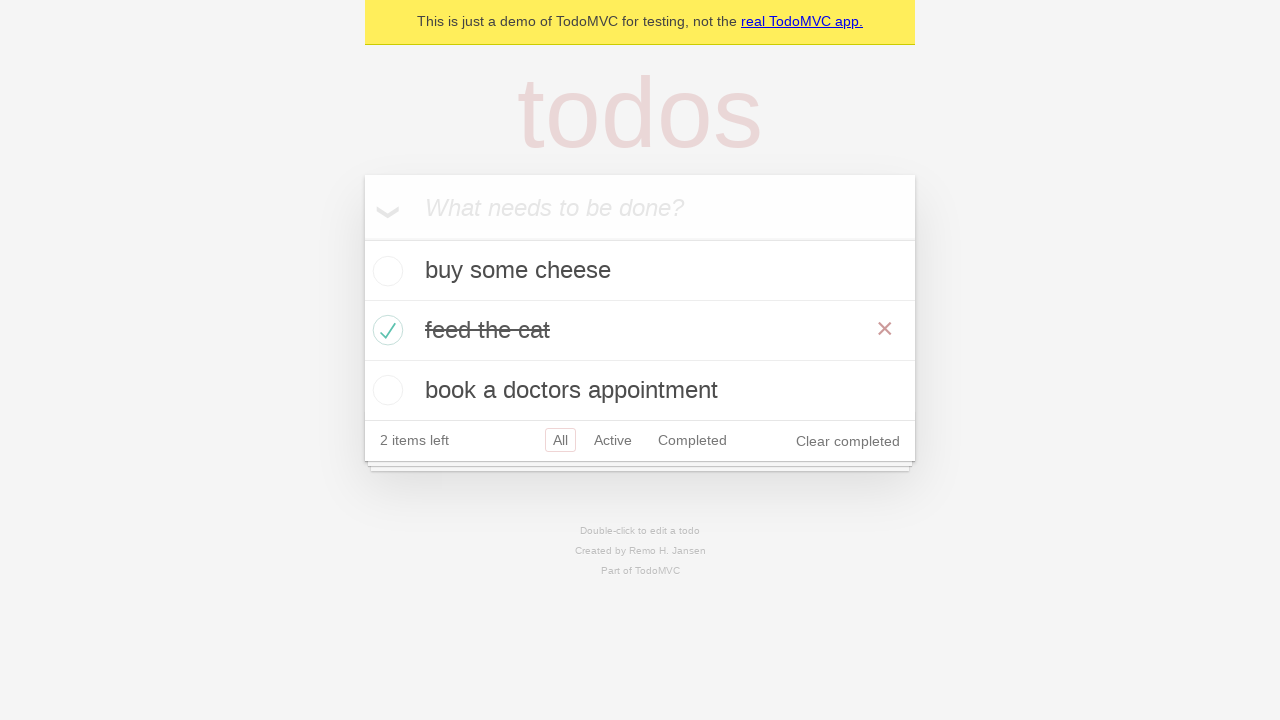

Clicked Completed link to filter and display only completed items at (692, 440) on internal:role=link[name="Completed"i]
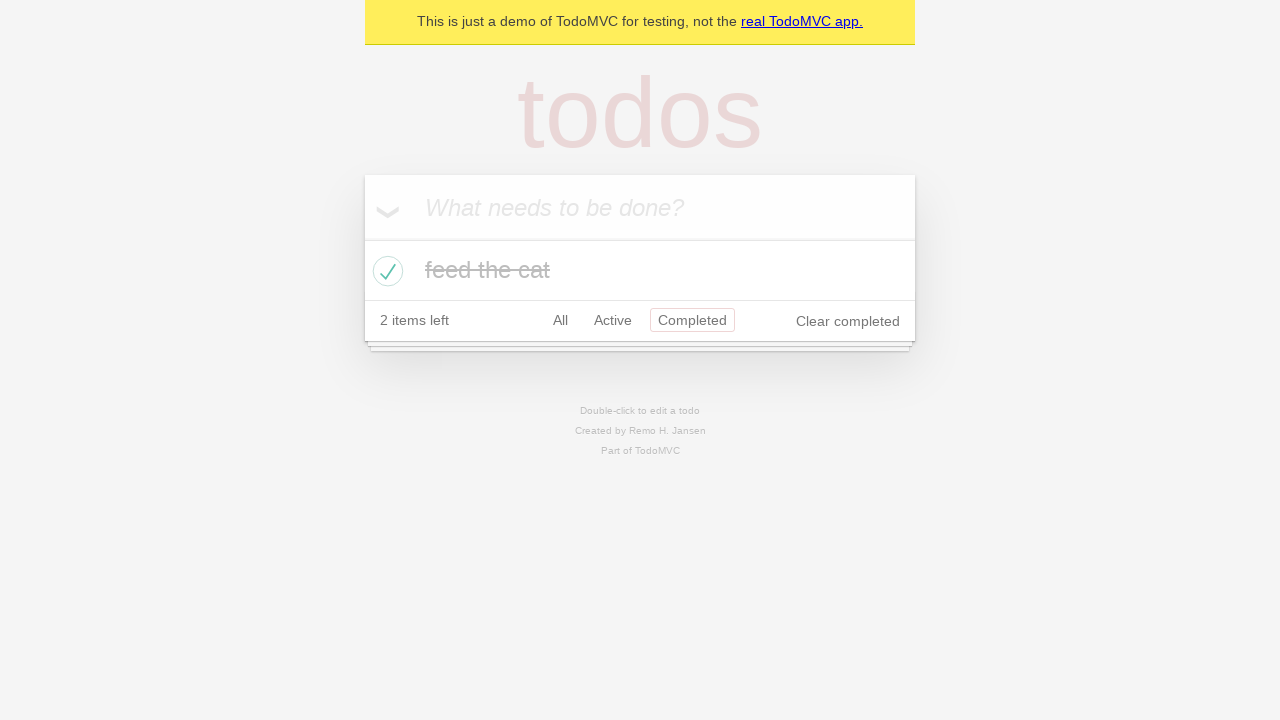

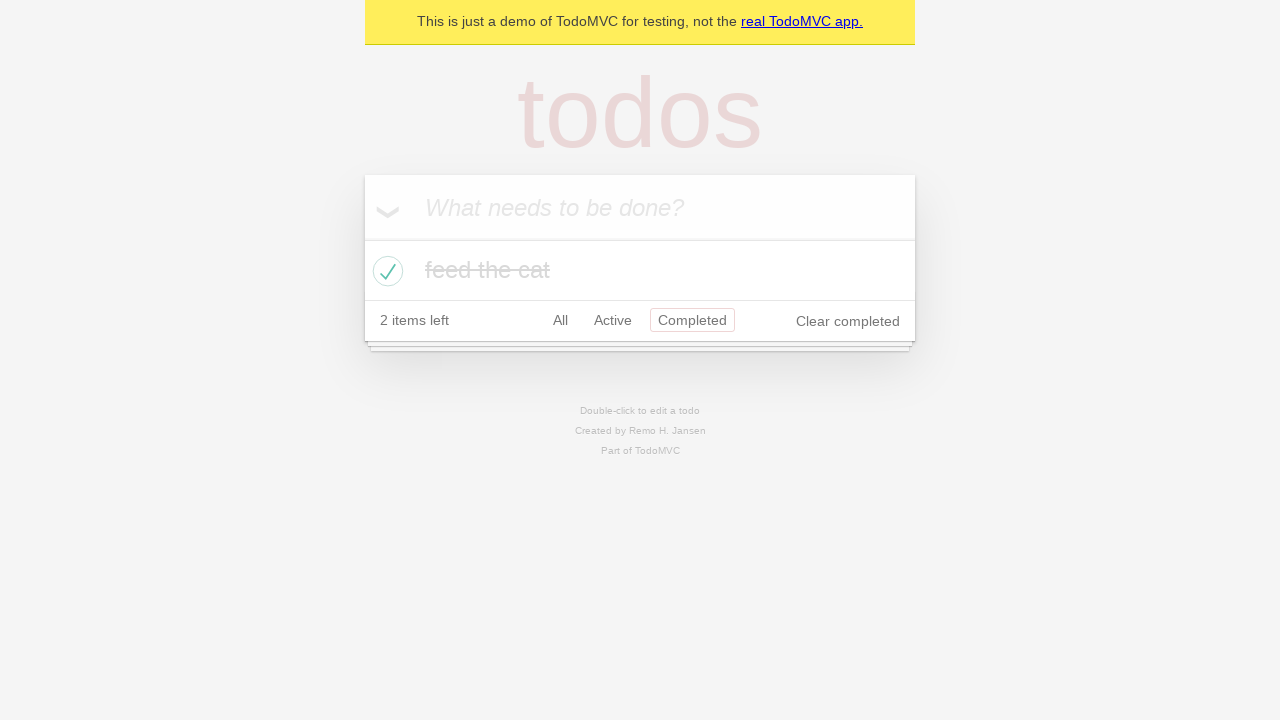